Tests clicking a button with specific CSS classes three times on the UI Testing Playground class attribute page

Starting URL: http://uitestingplayground.com/classattr

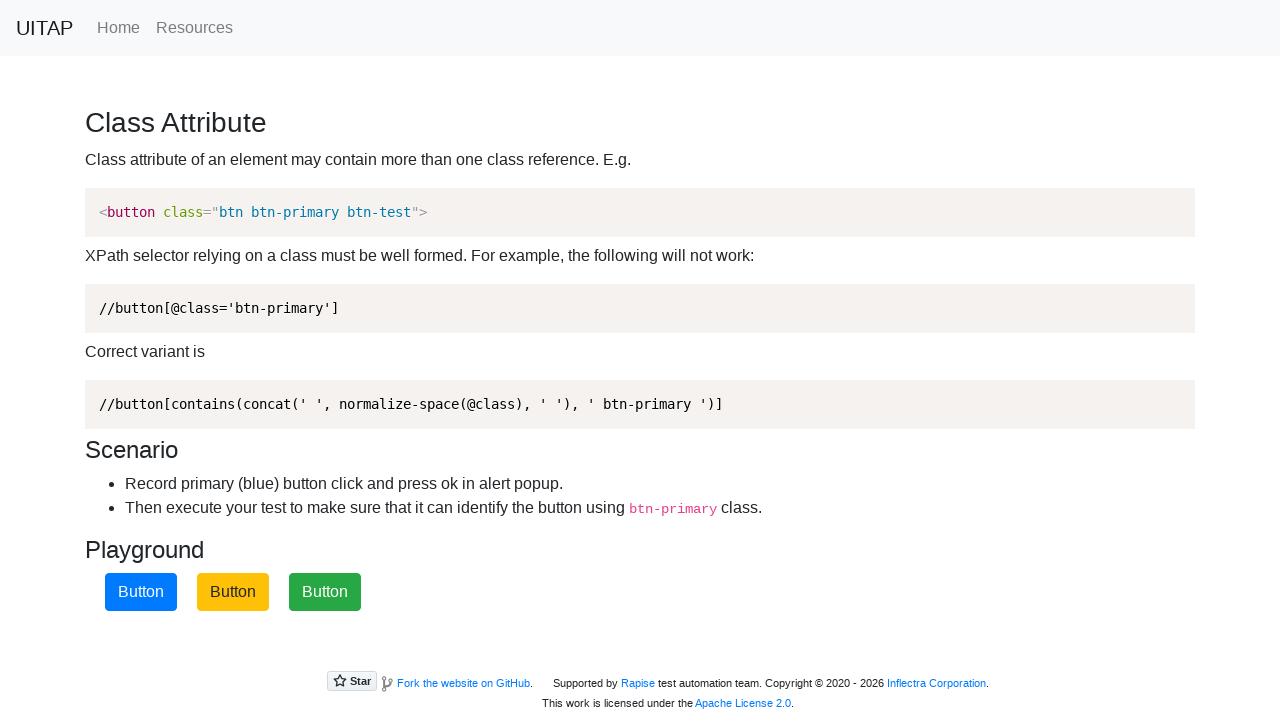

Clicked button with classes 'btn class3' (first click) at (325, 592) on button.btn.class3
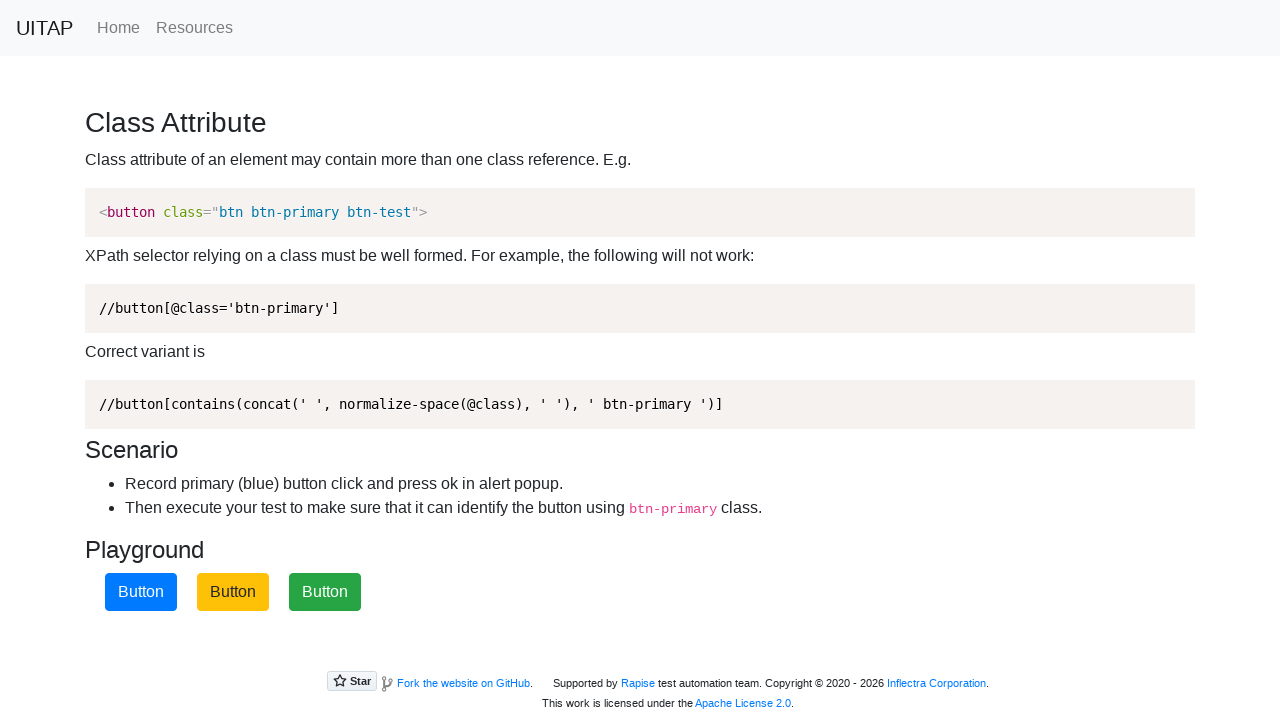

Clicked button with classes 'btn class3' (second click) at (325, 592) on button.btn.class3
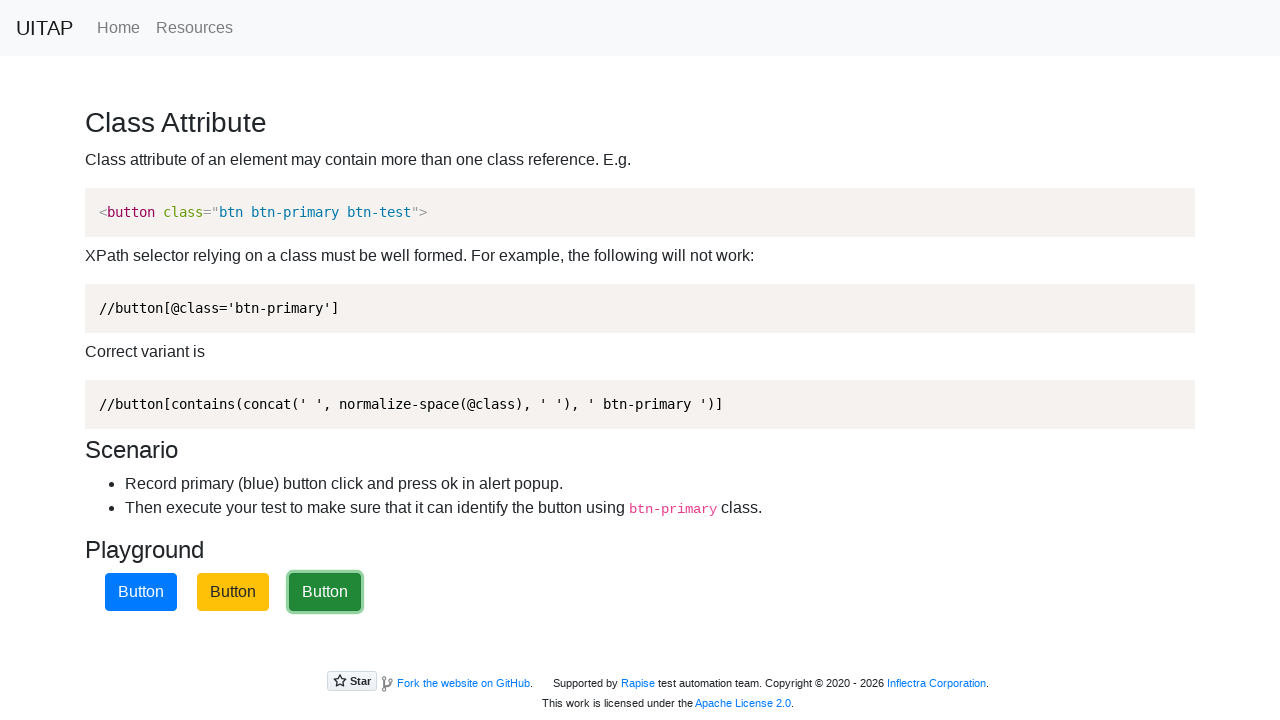

Clicked button with classes 'btn class3' (third click) at (325, 592) on button.btn.class3
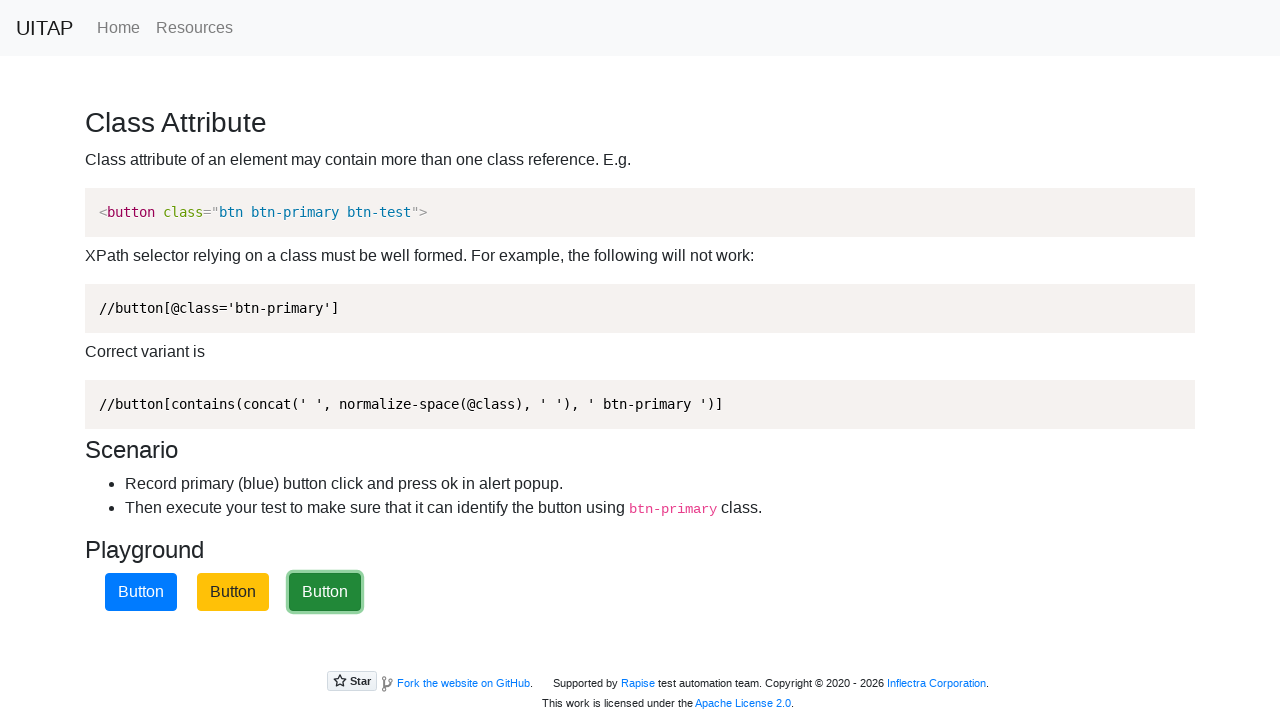

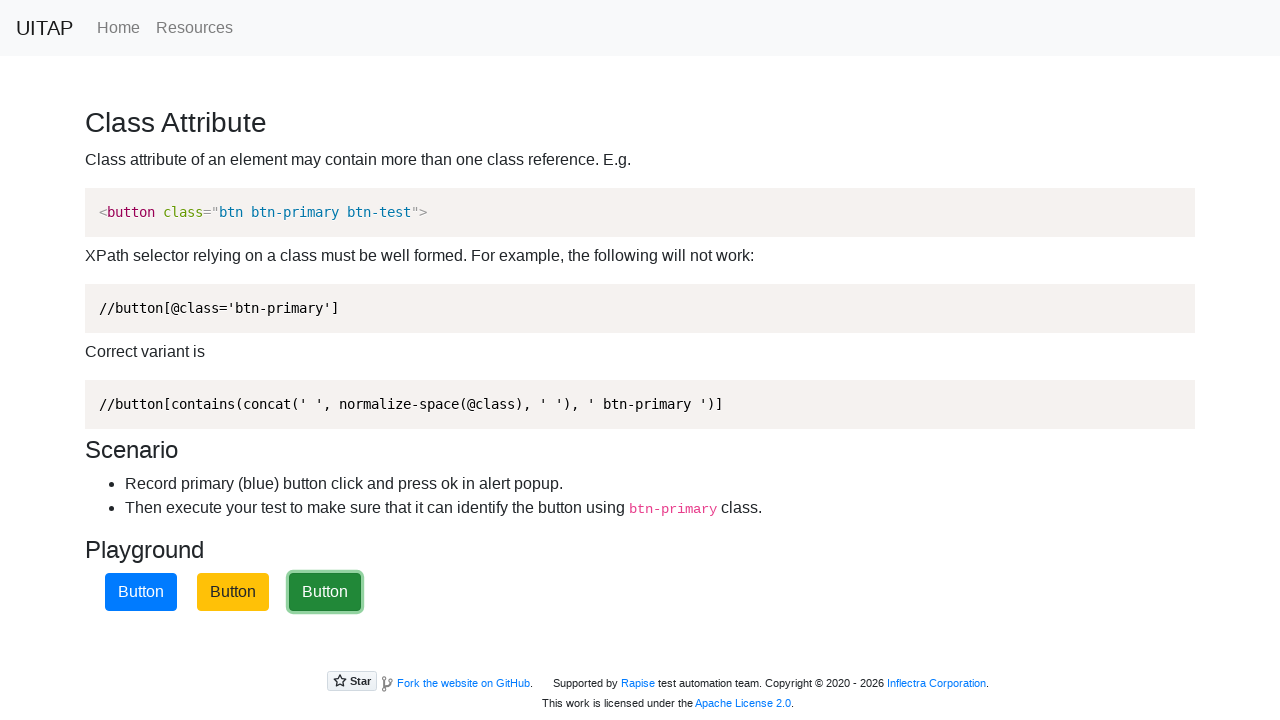